Tests reading cookies from the browser by verifying cookie count and values, then refreshes the cookies display

Starting URL: https://bonigarcia.dev/selenium-webdriver-java/cookies.html

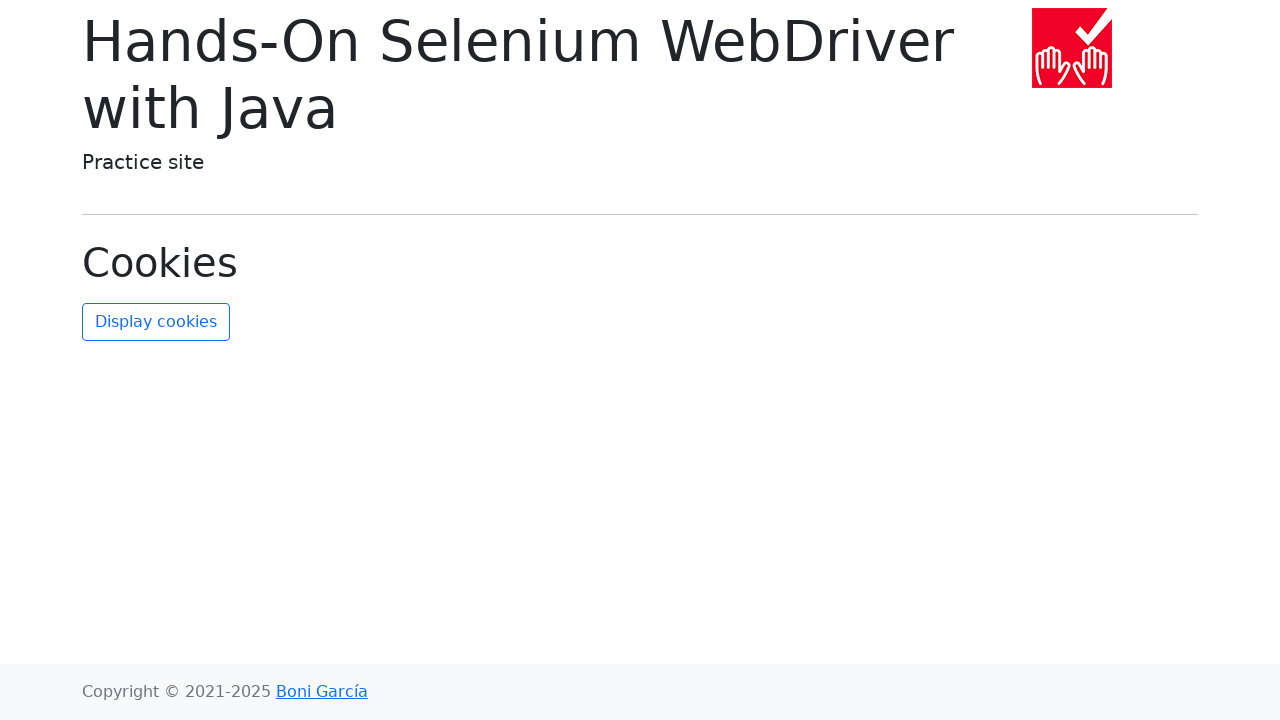

Retrieved cookies from browser context
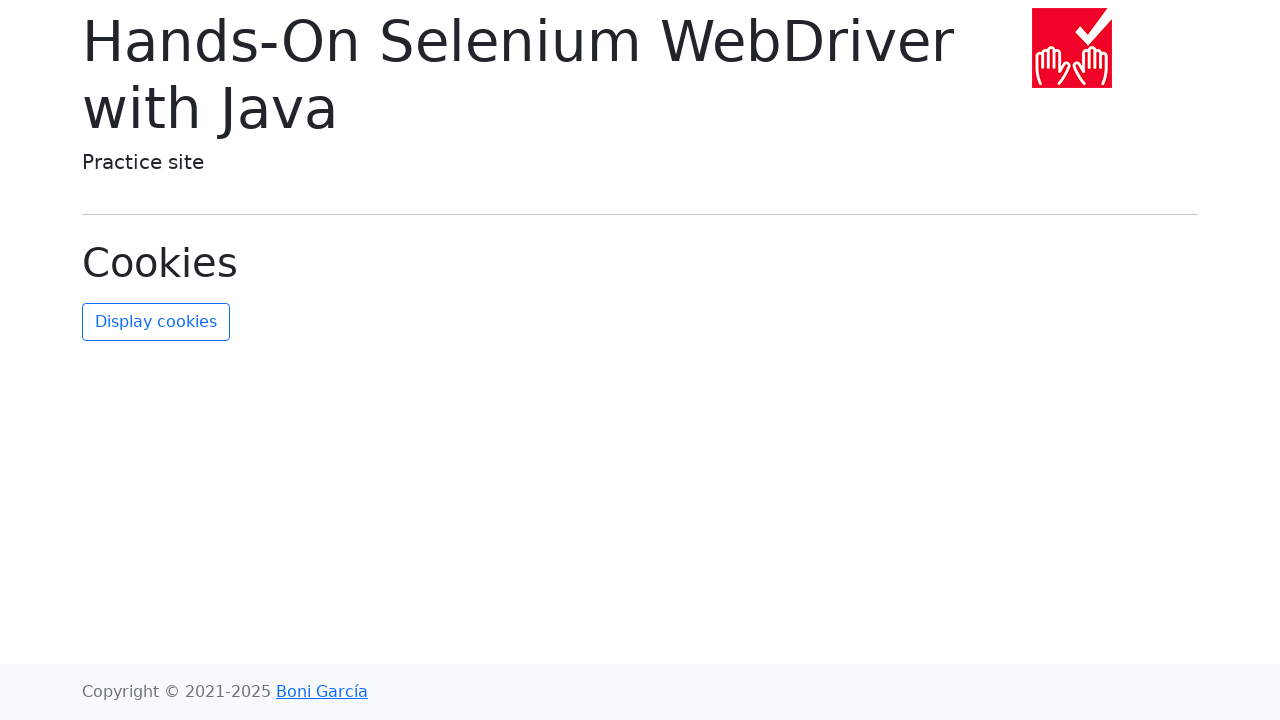

Verified that 2 cookies are present
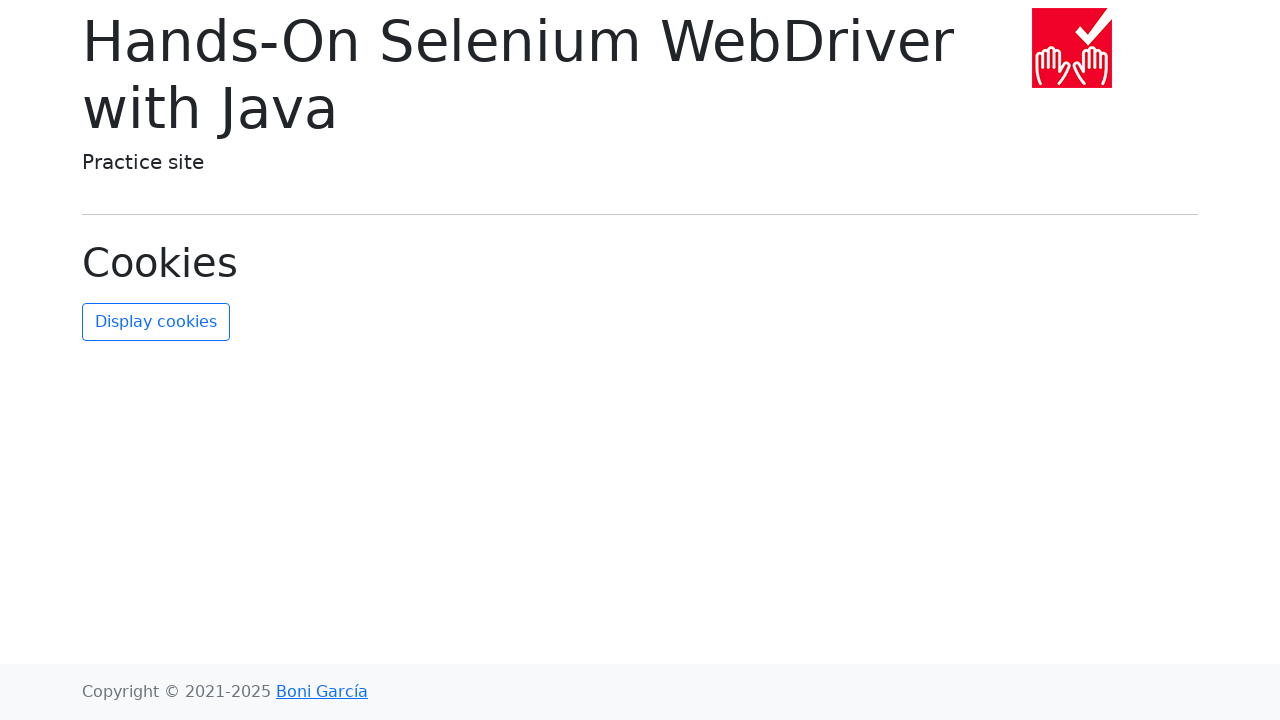

Found username cookie in cookies list
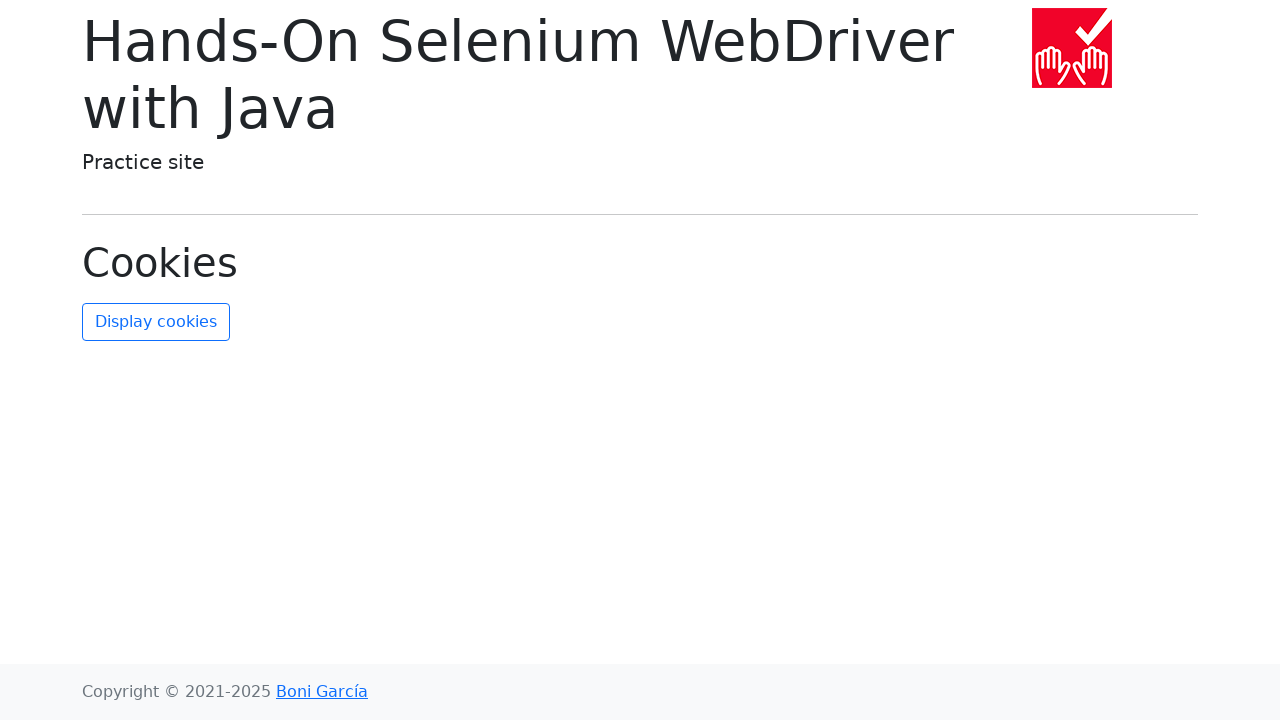

Verified username cookie exists
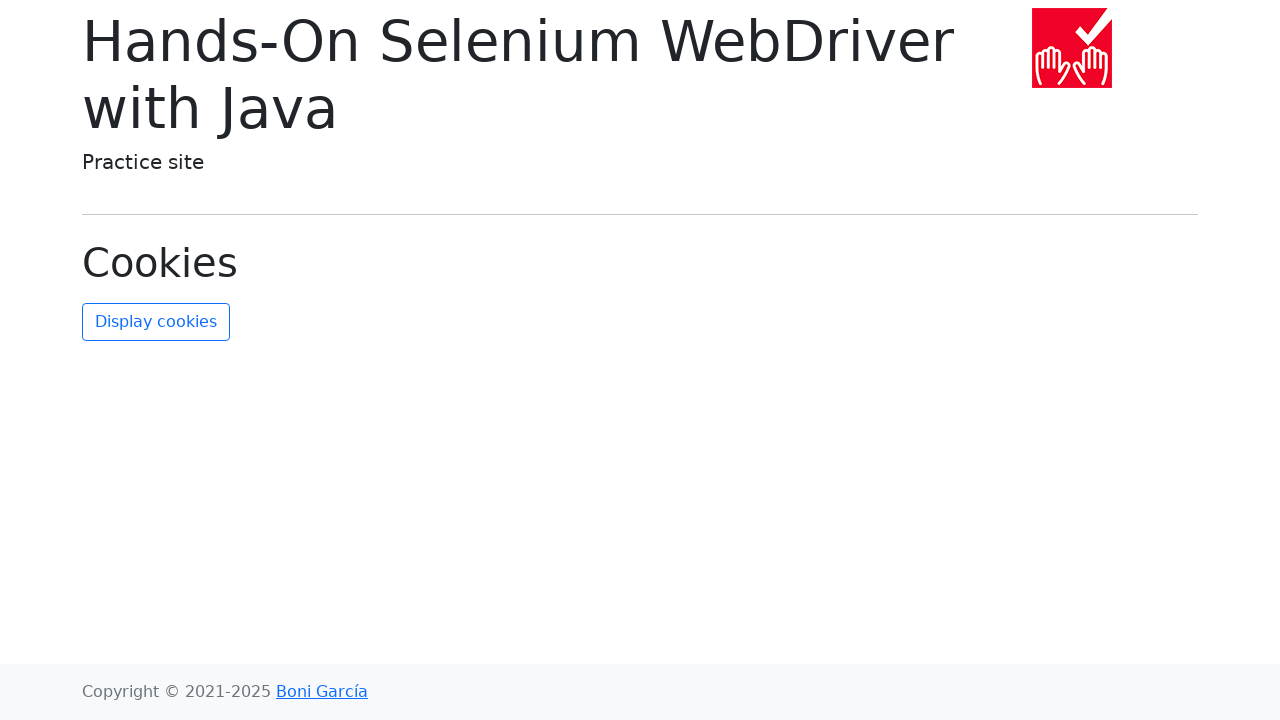

Verified username cookie value is 'John Doe'
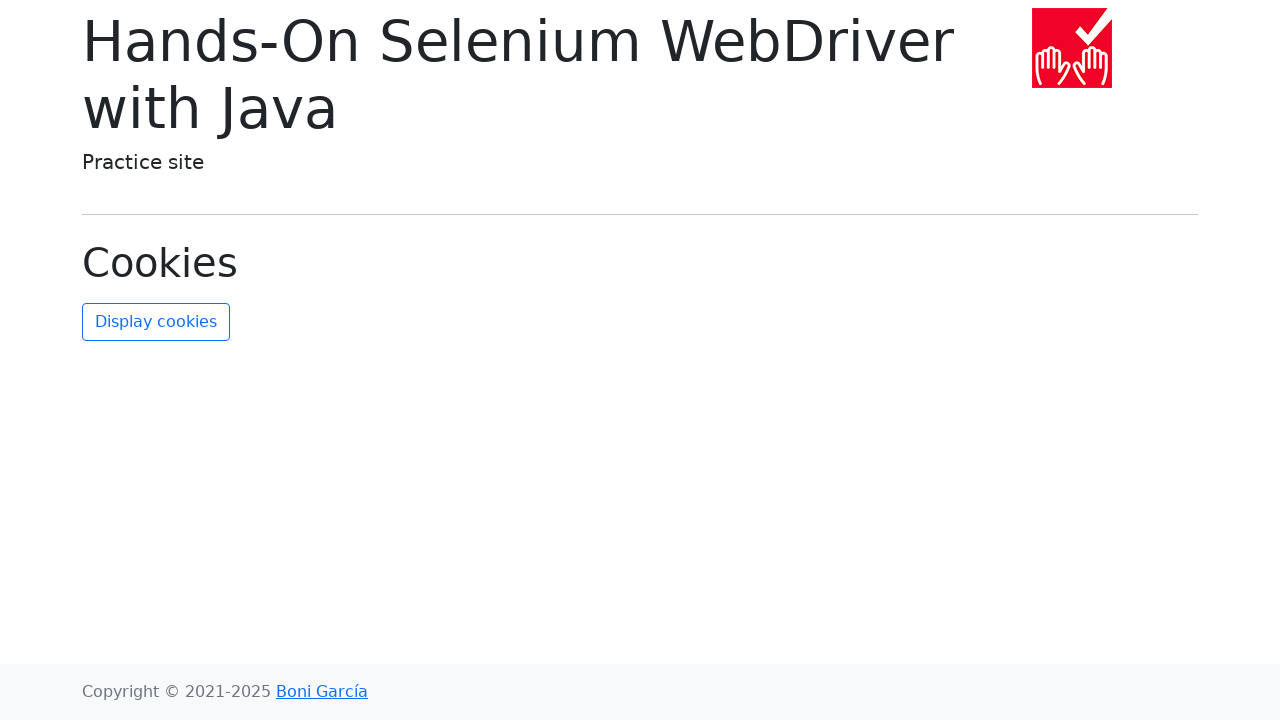

Verified username cookie path is '/'
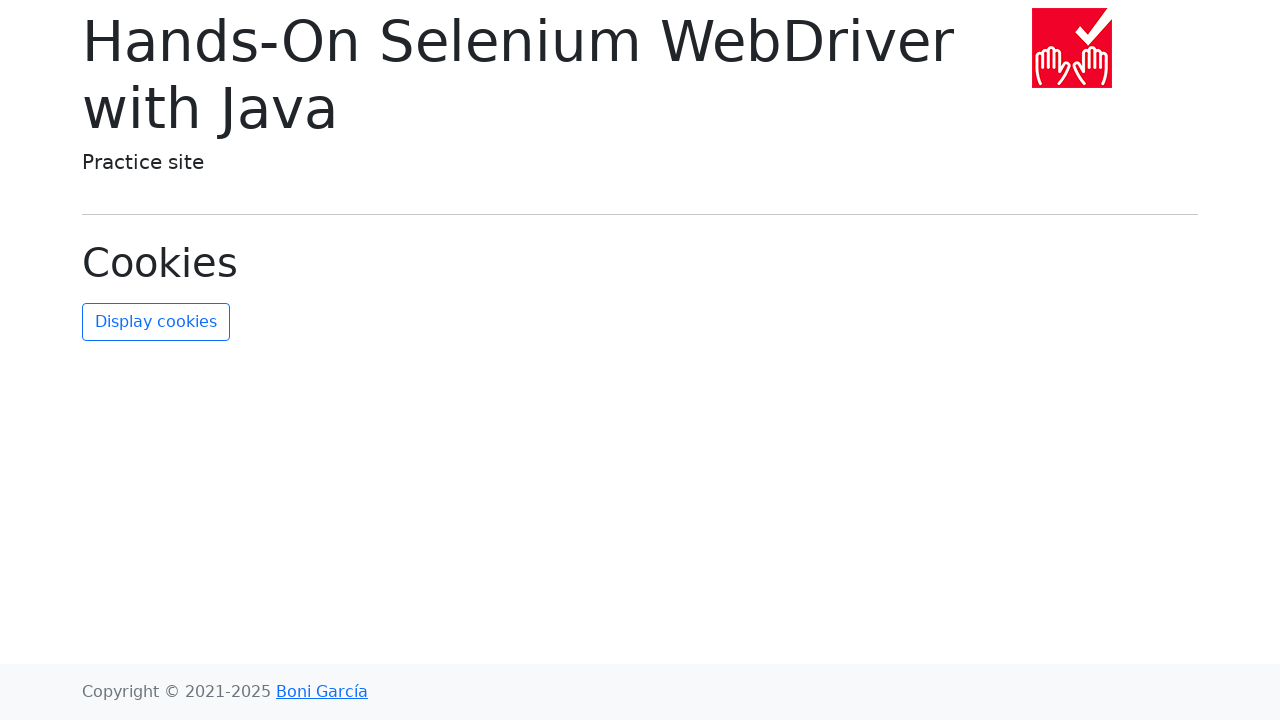

Clicked refresh button to update cookie display at (156, 322) on #refresh-cookies
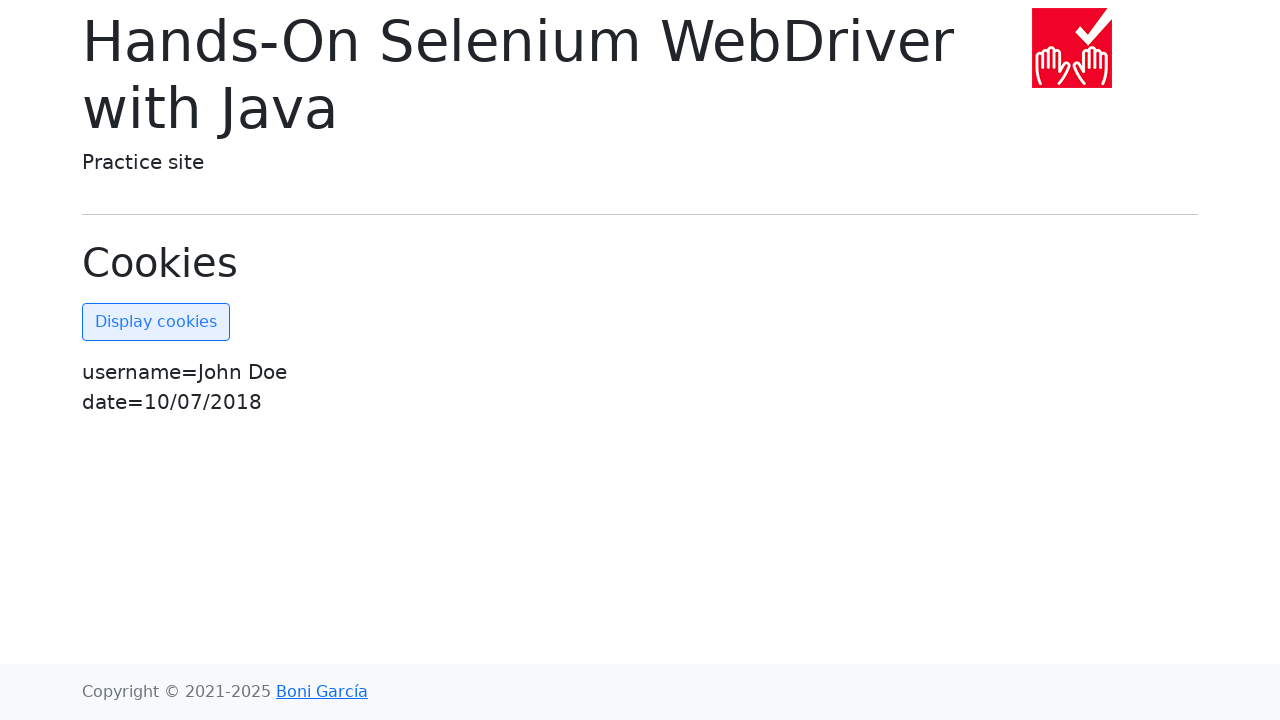

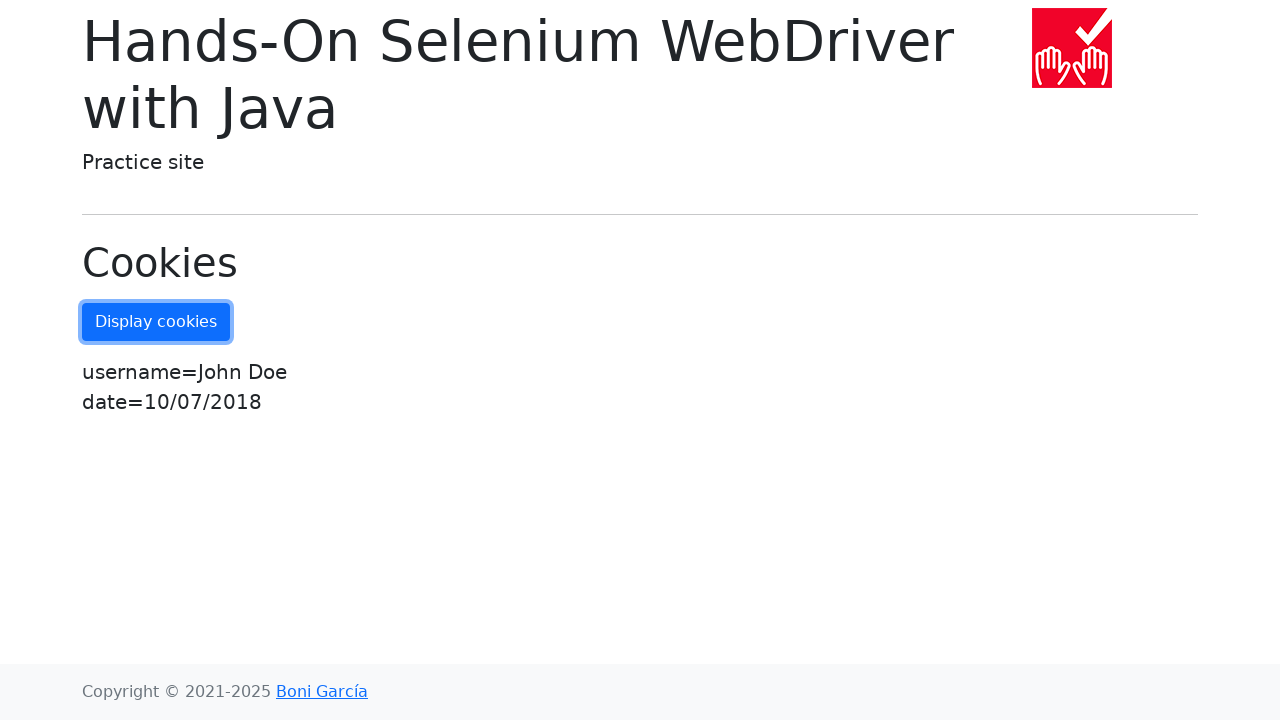